Navigates to the demoblaze.com website and verifies the page URL matches the expected value

Starting URL: https://demoblaze.com/

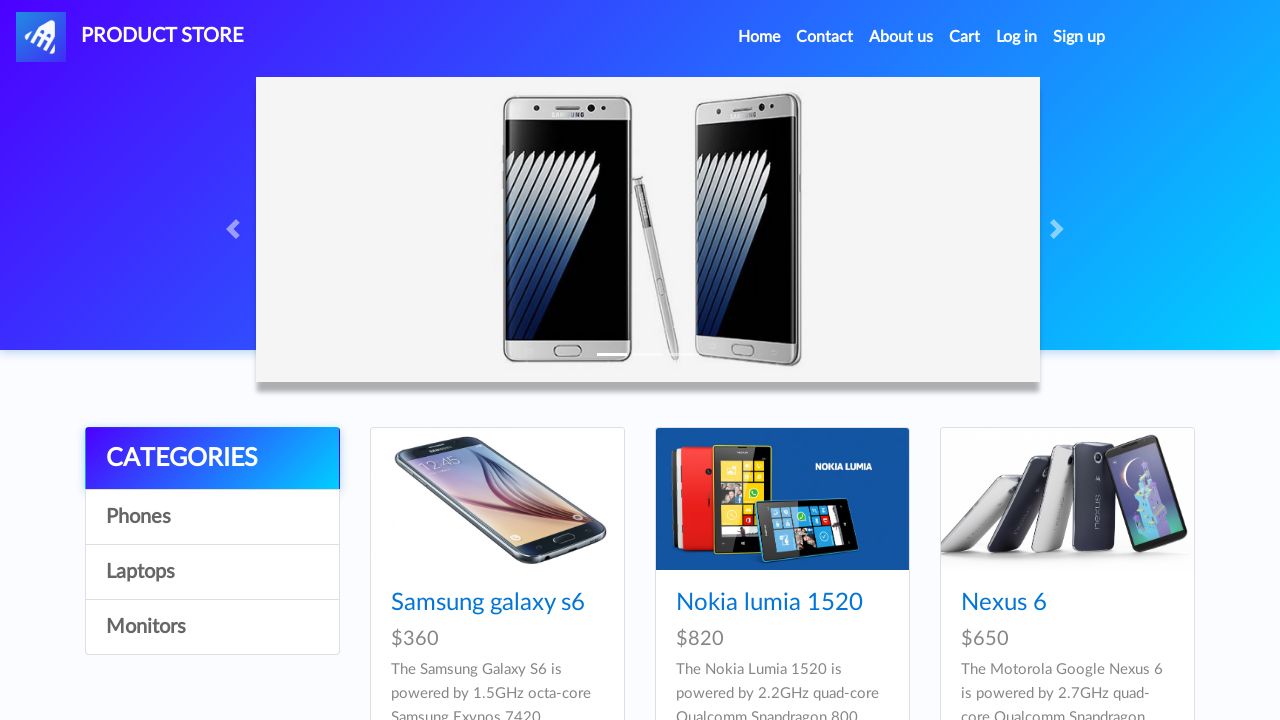

Waited for DOM content to load
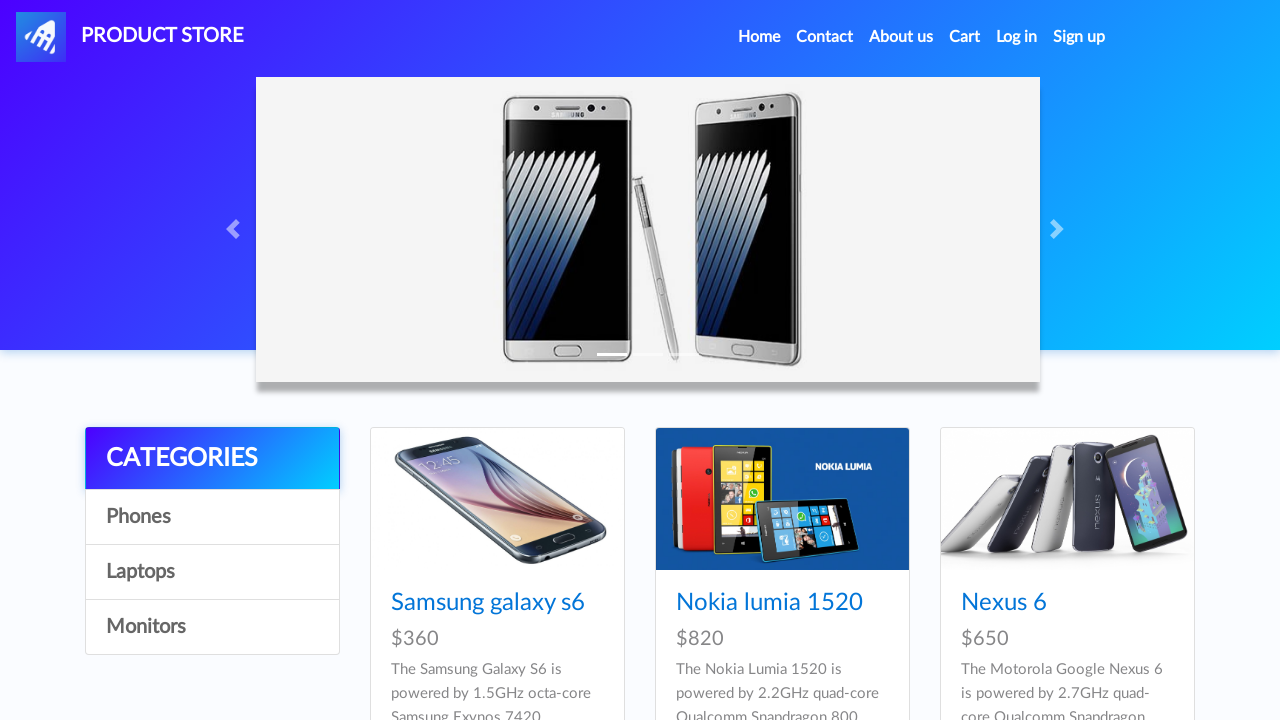

Verified page URL matches expected value (https://demoblaze.com/ or https://www.demoblaze.com/)
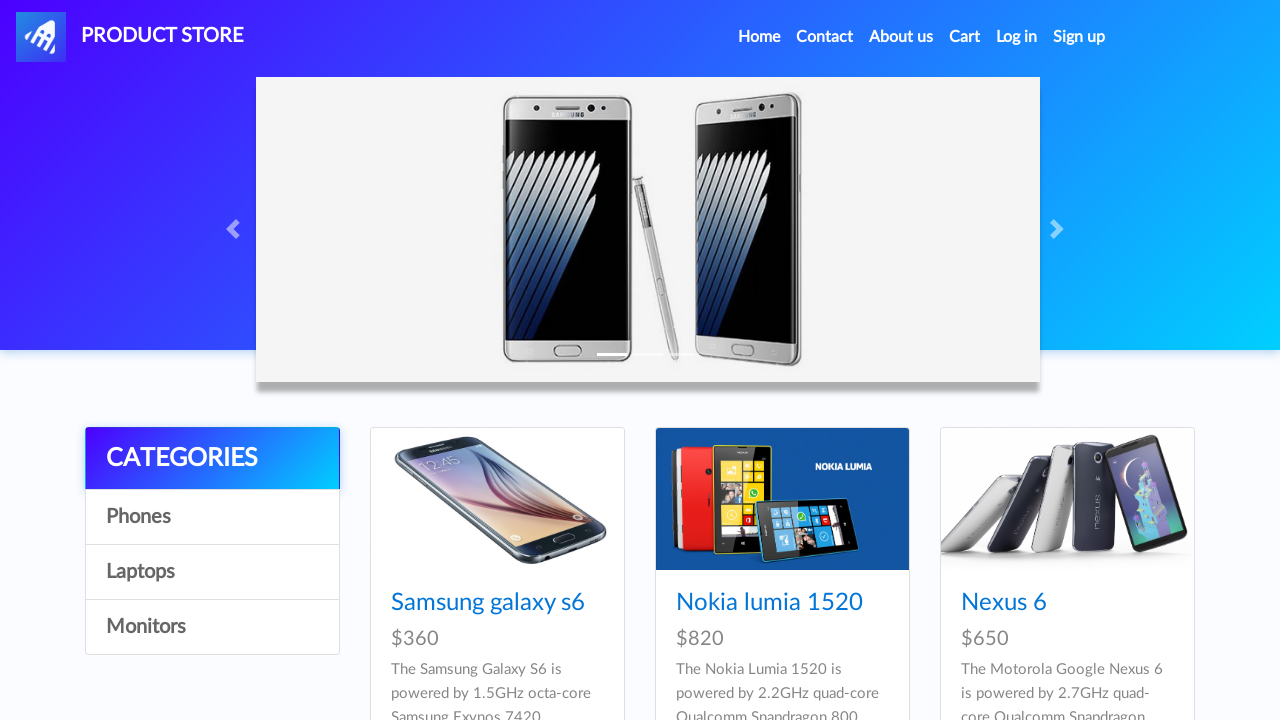

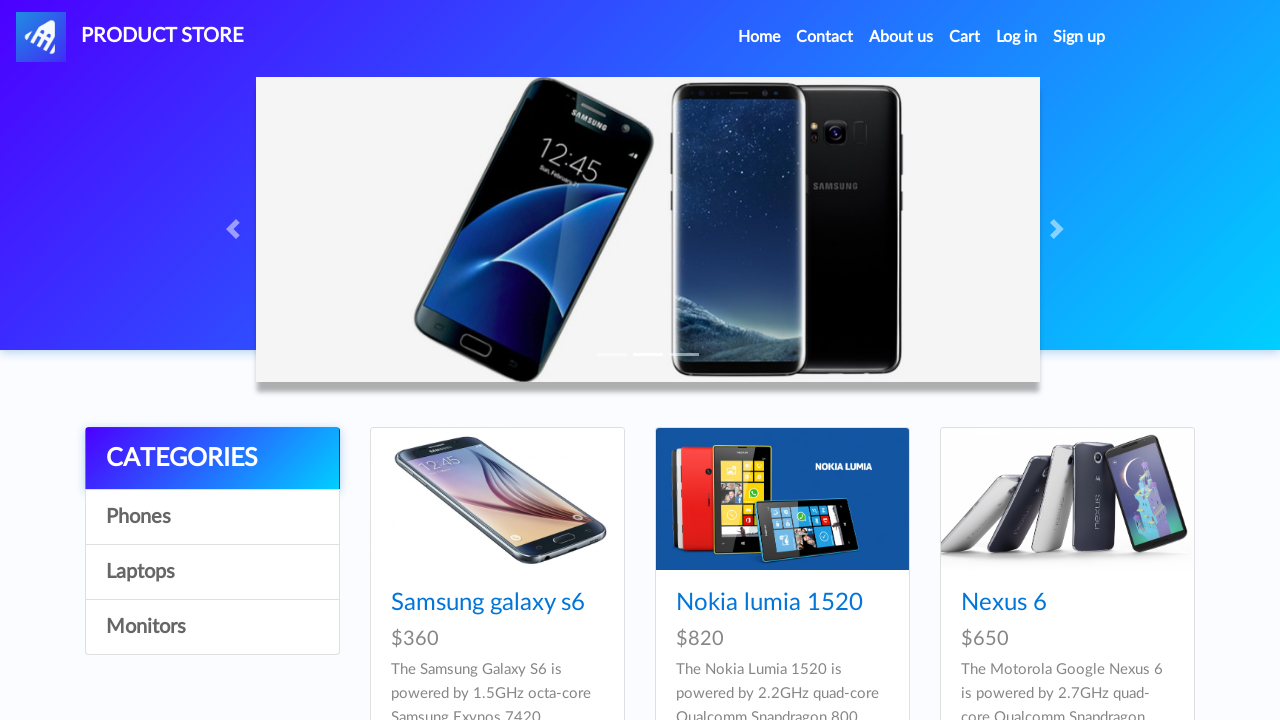